Automates a typing practice website by randomly selecting an article, setting a typing duration, navigating to the typing page, and automatically typing text line by line to achieve a target typing speed.

Starting URL: https://dazi.kukuw.com/

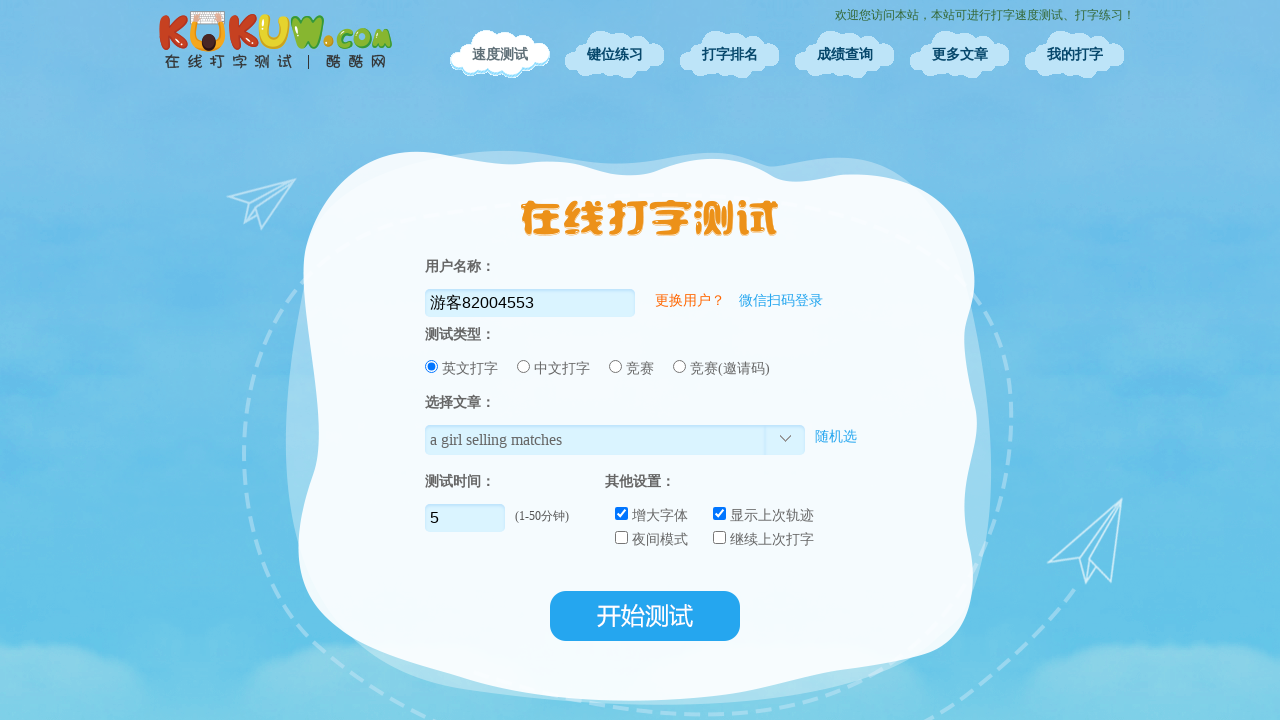

Clicked random article selection button at (836, 436) on xpath=//*[@id="suiji_a"]
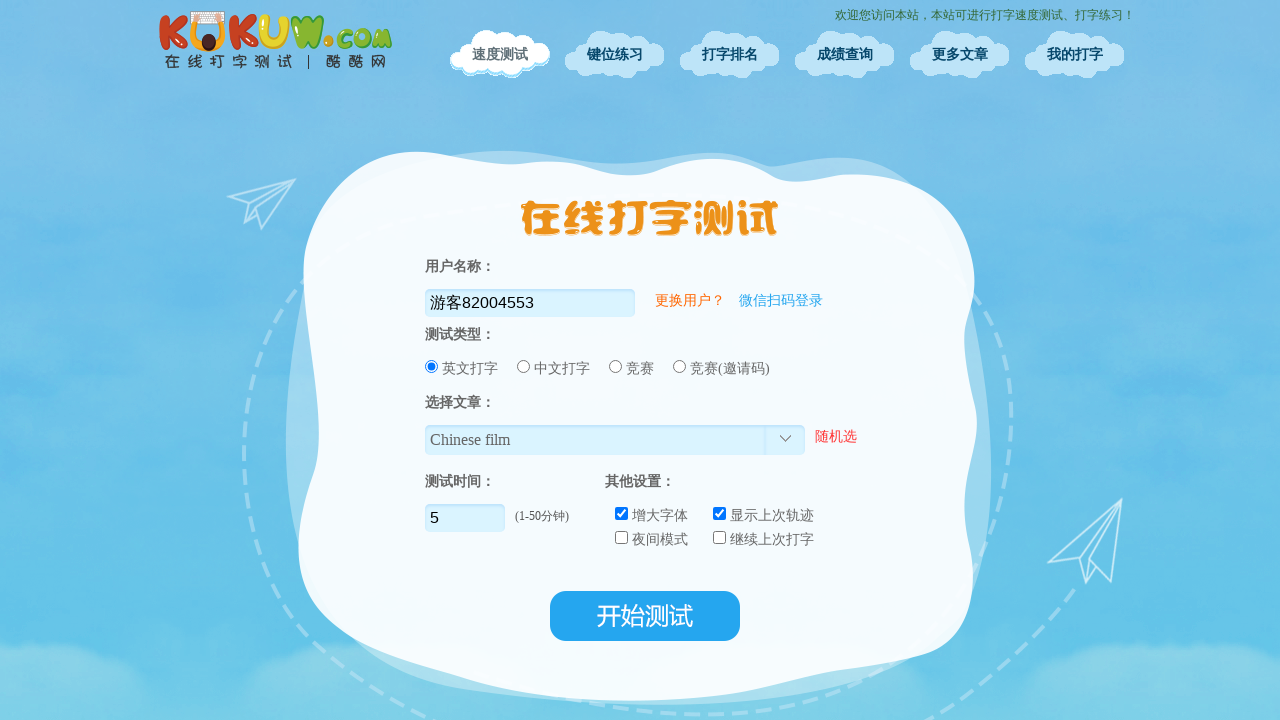

Waited 500ms for article to load
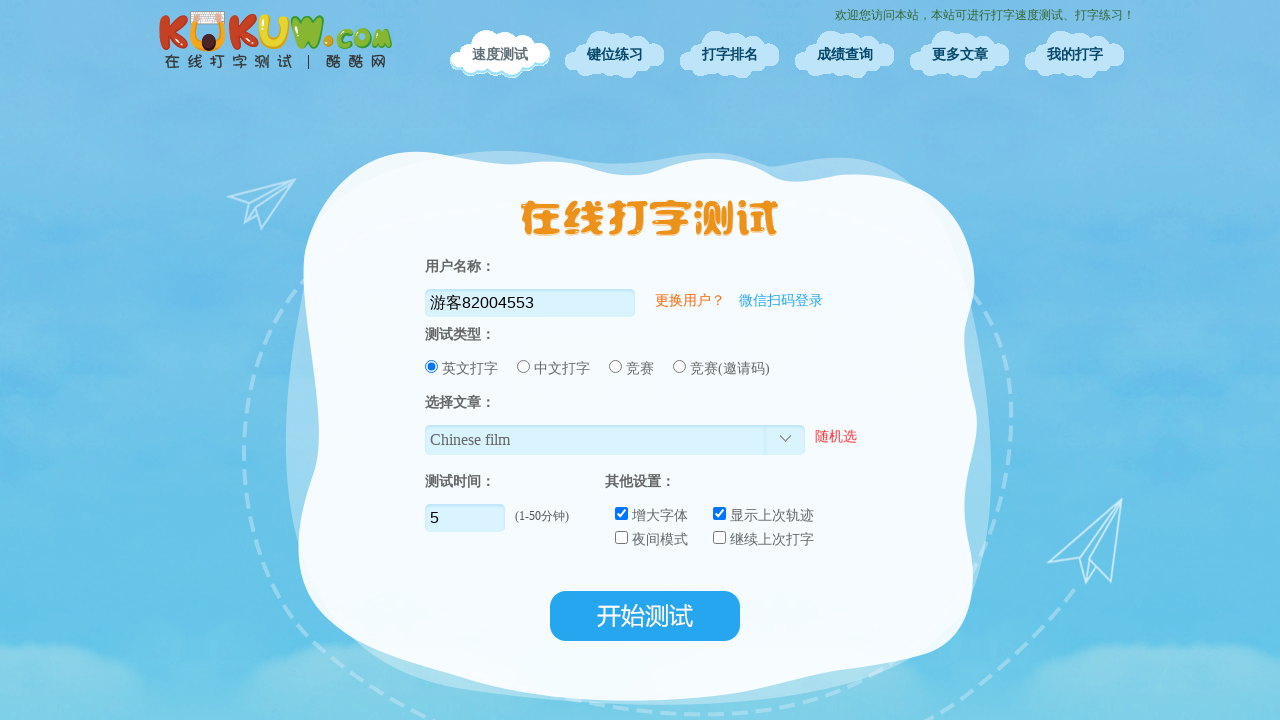

Located typing duration input field
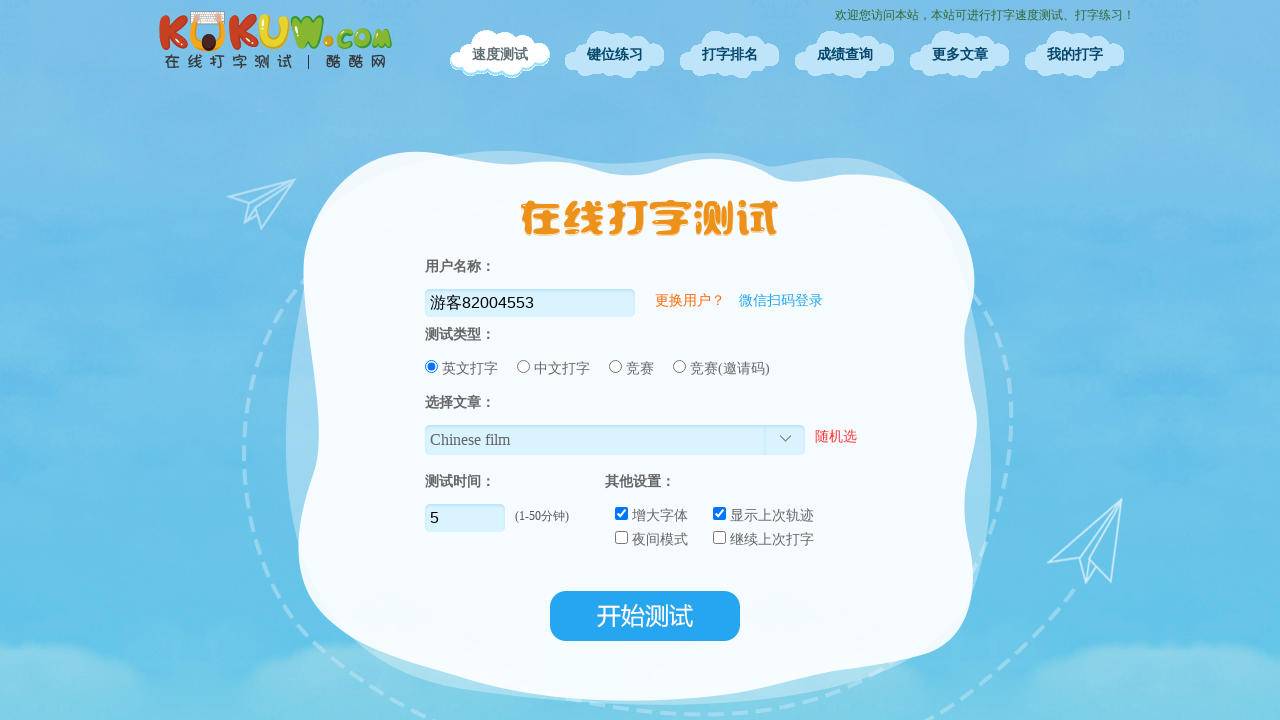

Cleared typing duration field on xpath=//*[@id="time"]
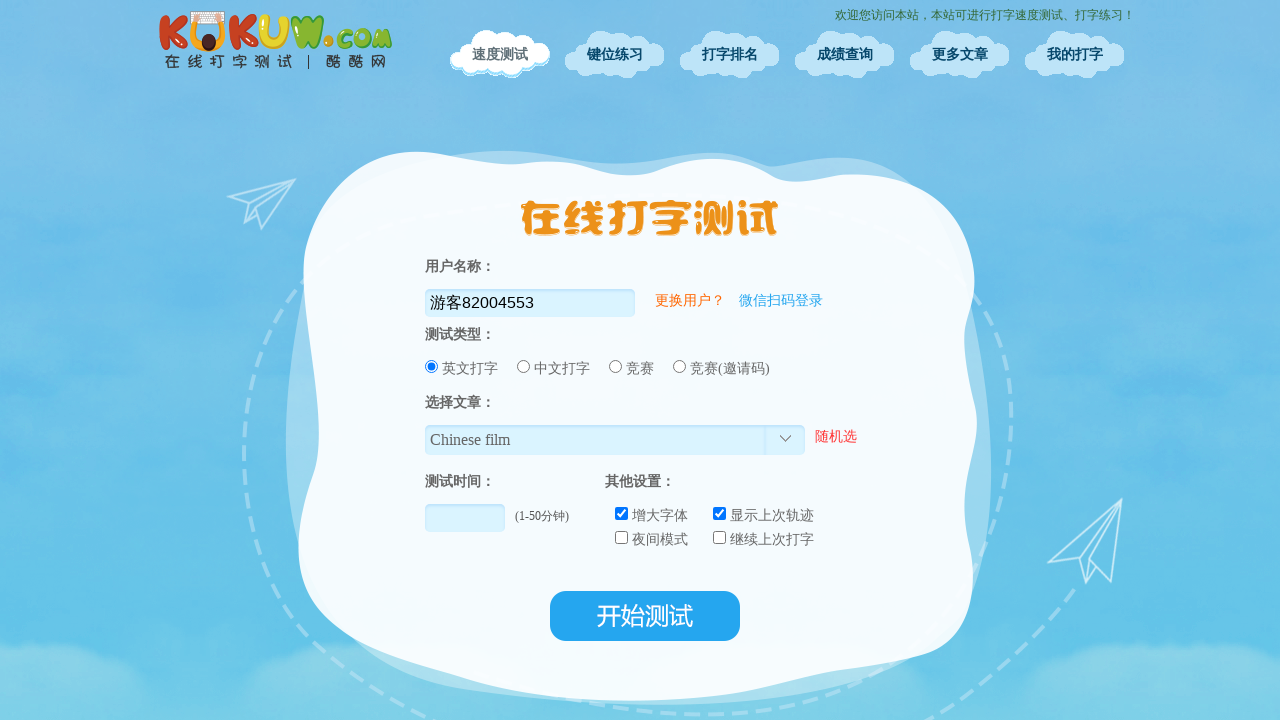

Filled typing duration with 5 minutes on xpath=//*[@id="time"]
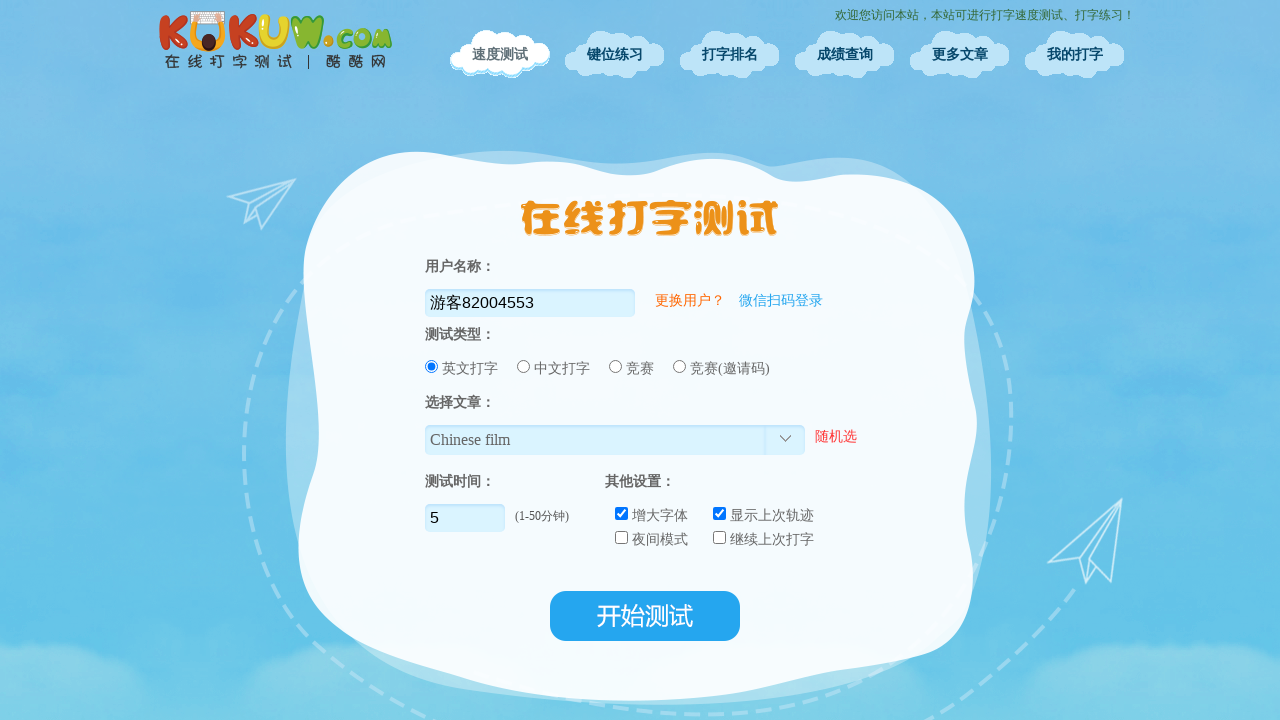

Waited 1000ms for duration to be set
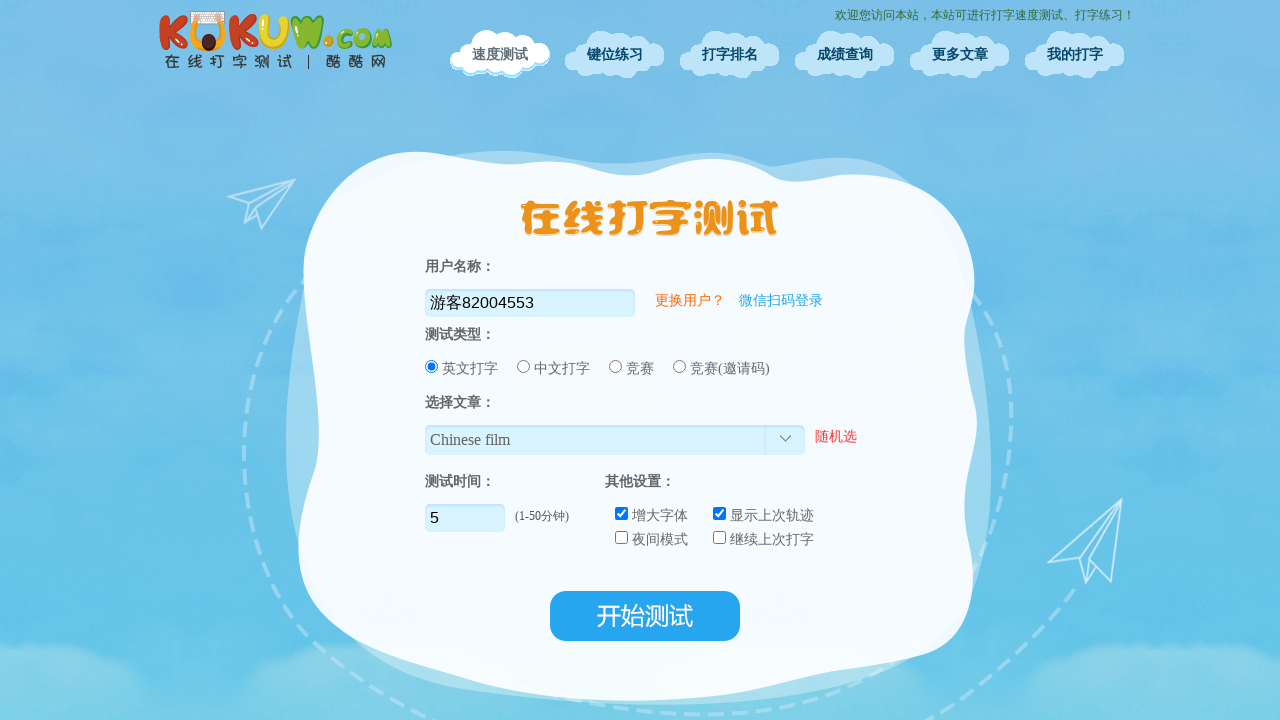

Clicked start typing button at (645, 616) on xpath=/html/body/div[2]/div[3]/div/div/form/ul[6]/li[2]/input
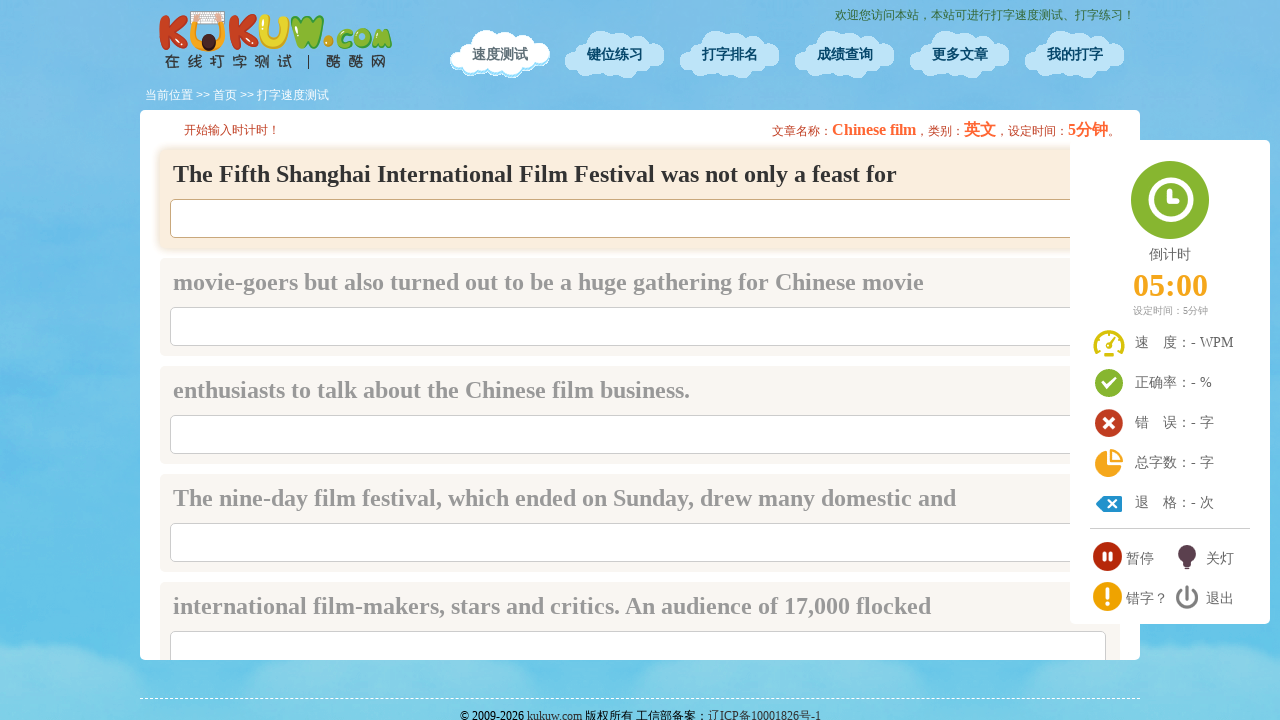

Typing page loaded successfully
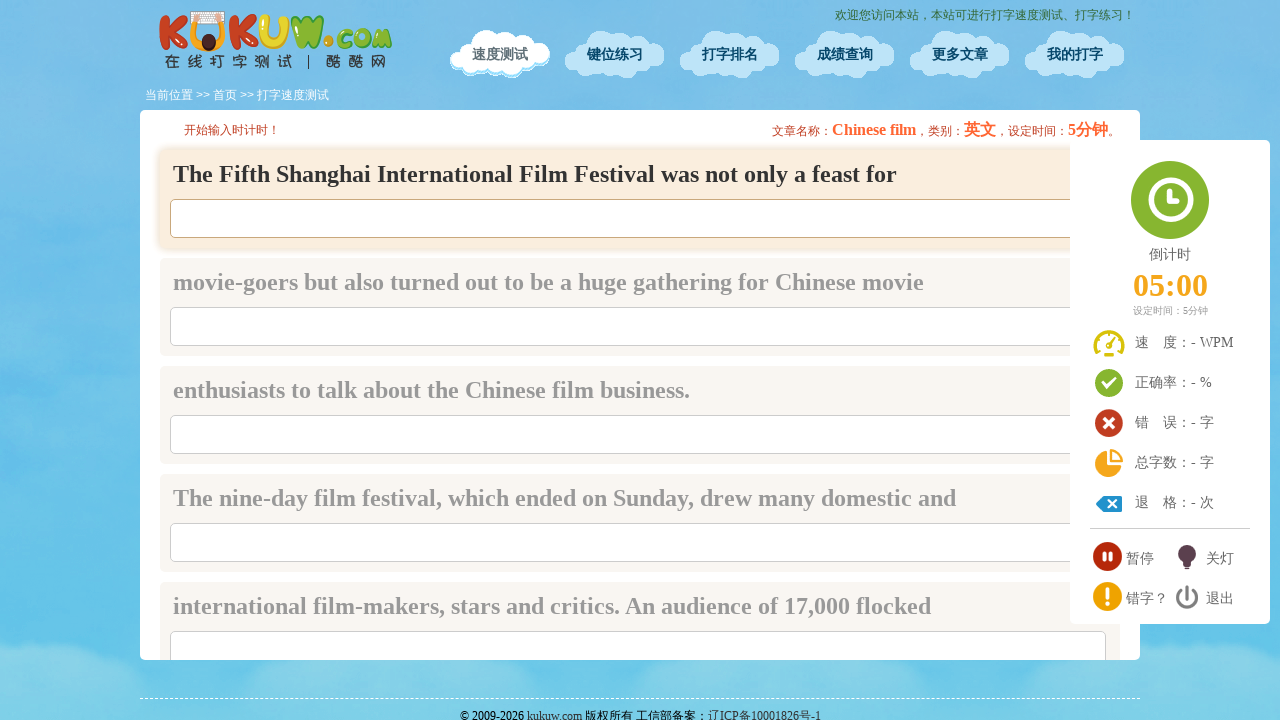

Waited 1000ms before checking for completion
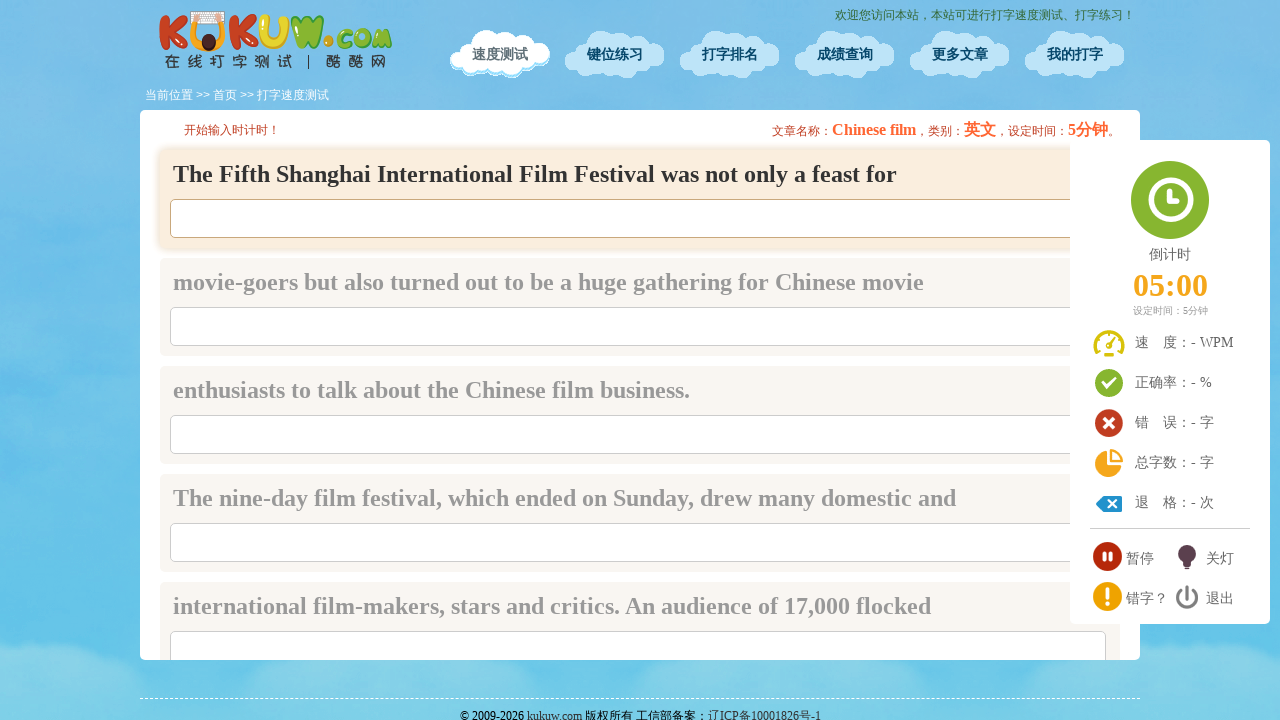

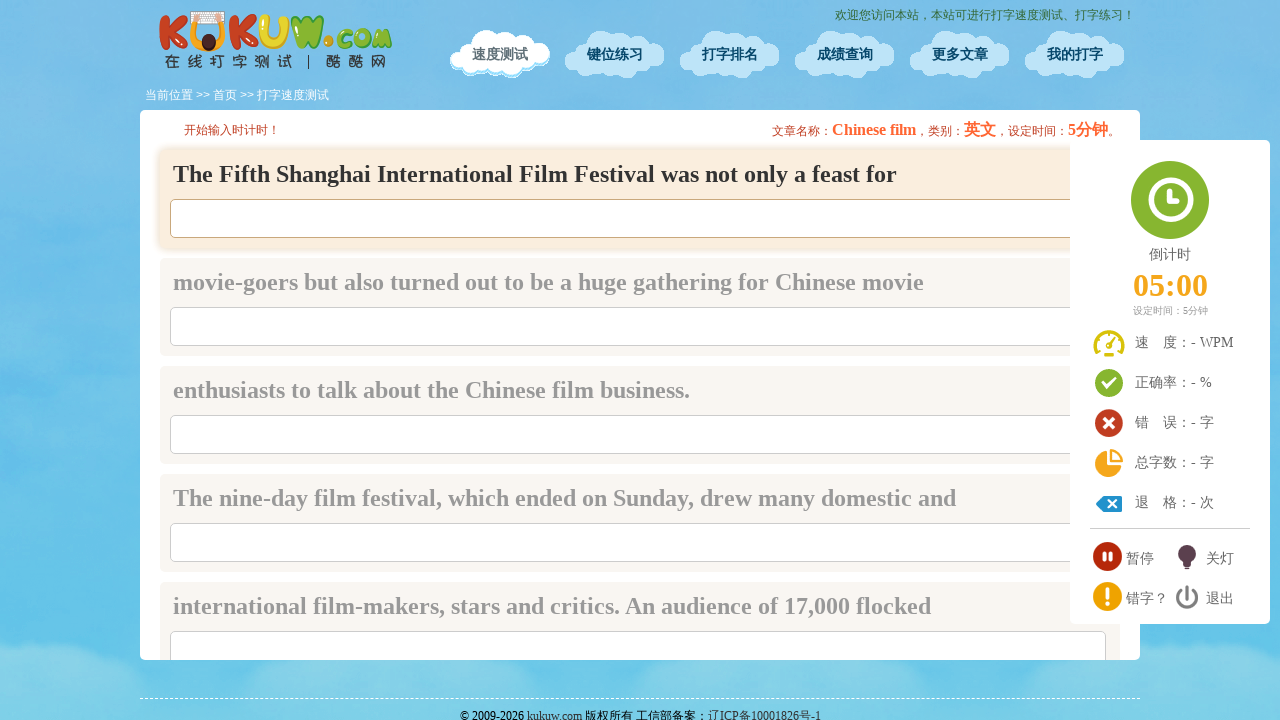